Tests clicking on the Playwright logo and verifying it remains visible

Starting URL: https://playwright.dev/

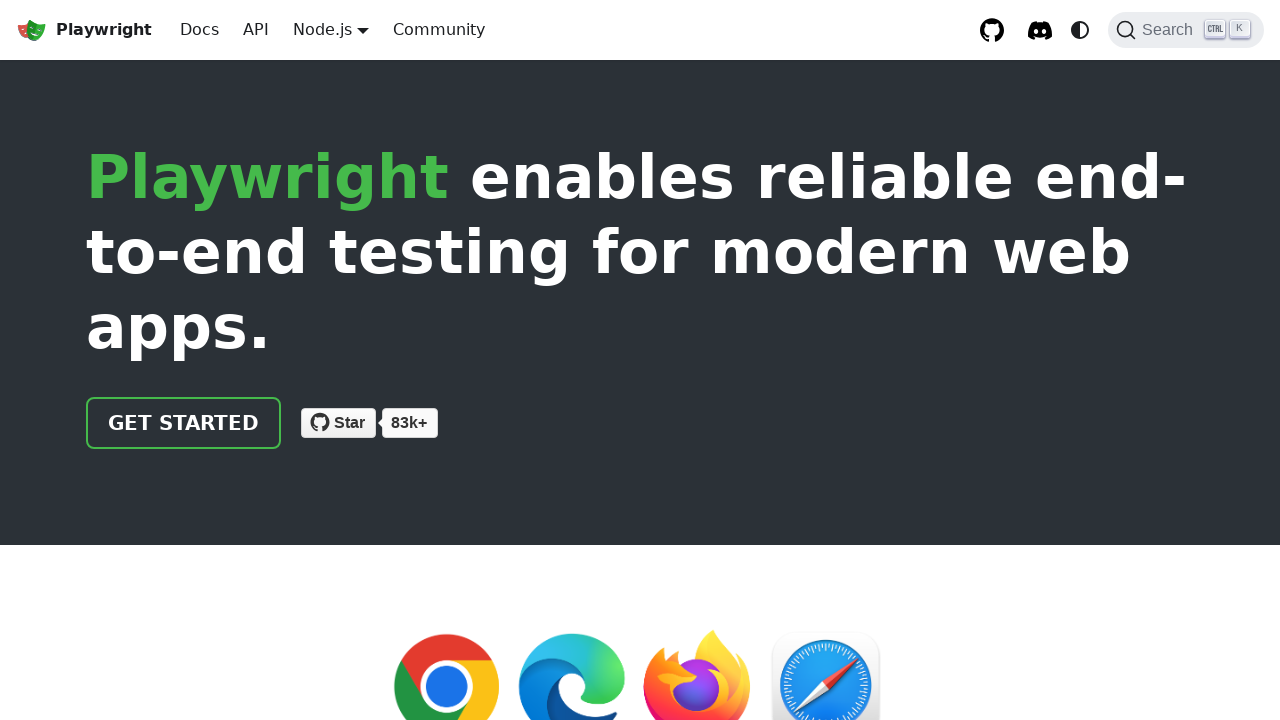

Clicked on the Playwright logo at (32, 30) on .themedComponent_mlkZ
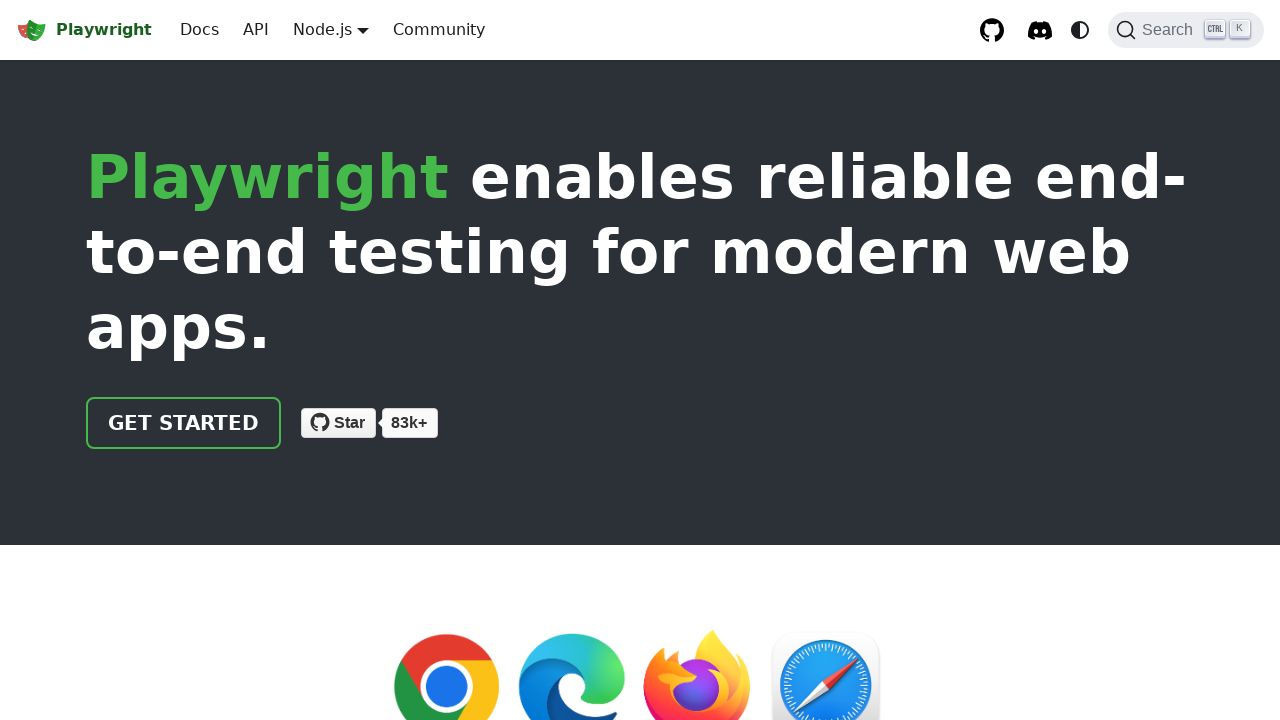

Verified logo is visible after clicking
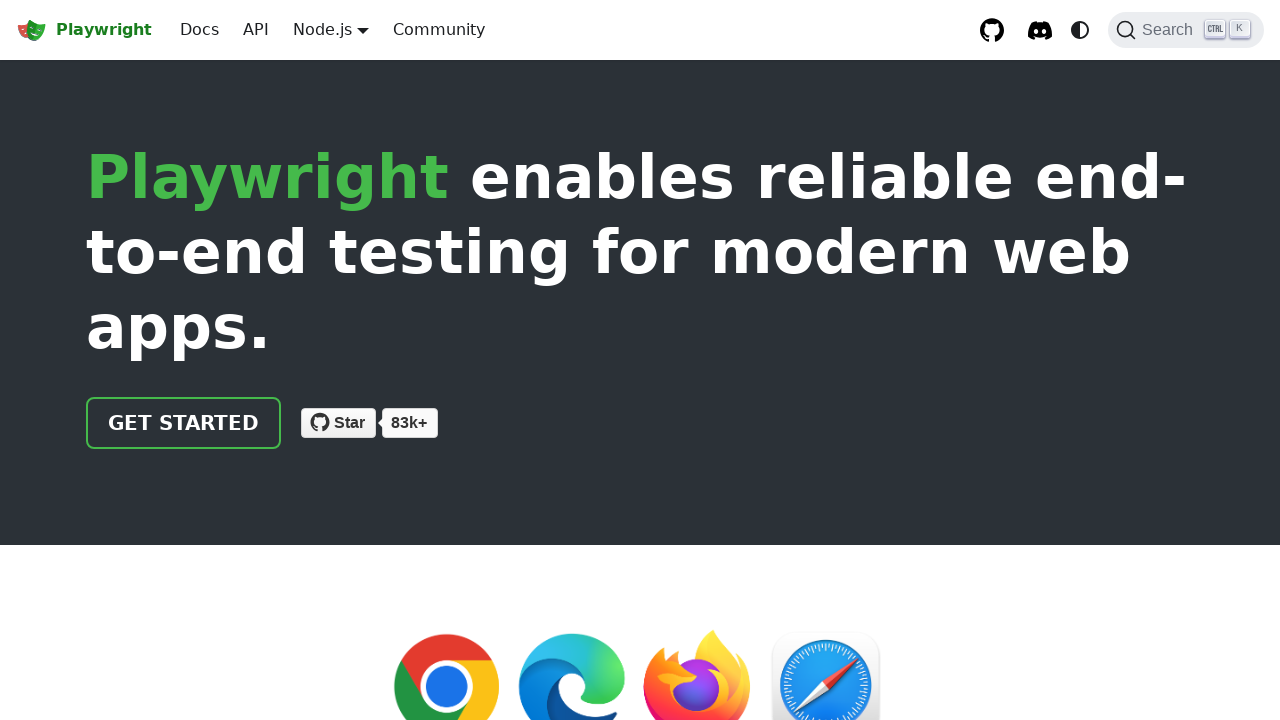

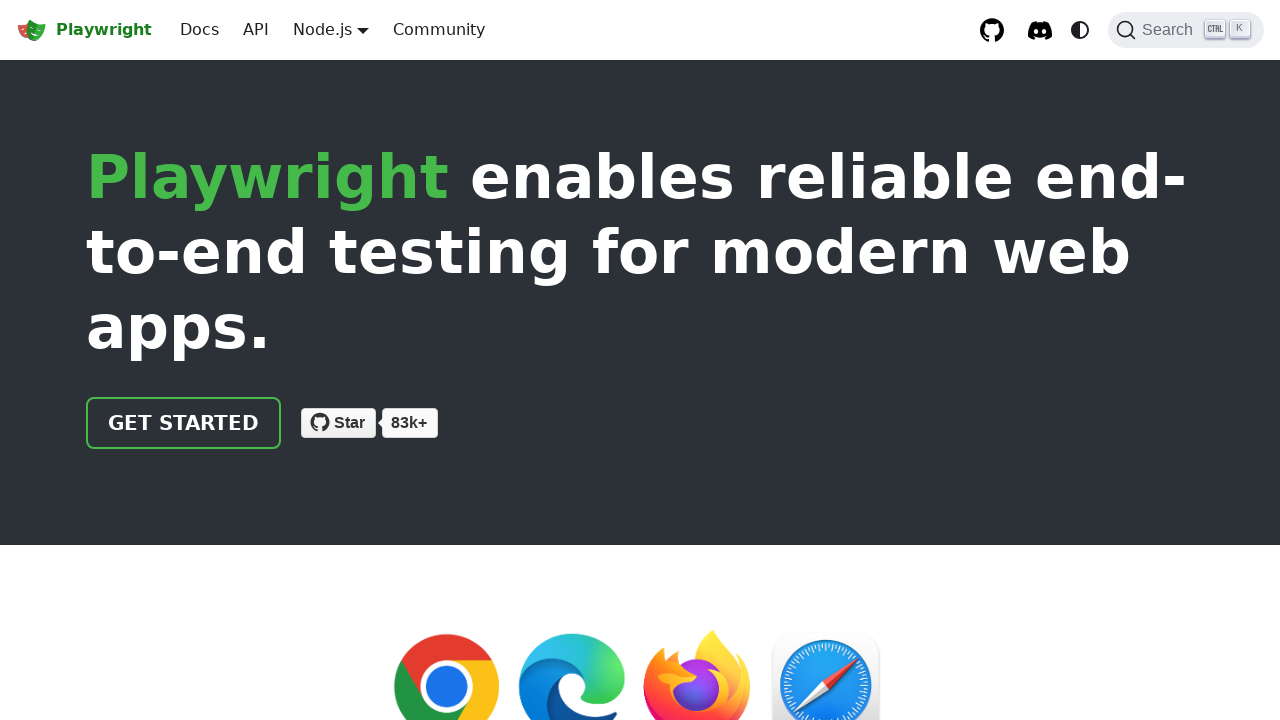